Automates solving a math puzzle by reading a value from the page, calculating the answer using a logarithmic formula, filling in the result, checking required checkboxes, and submitting the form.

Starting URL: https://suninjuly.github.io/math.html

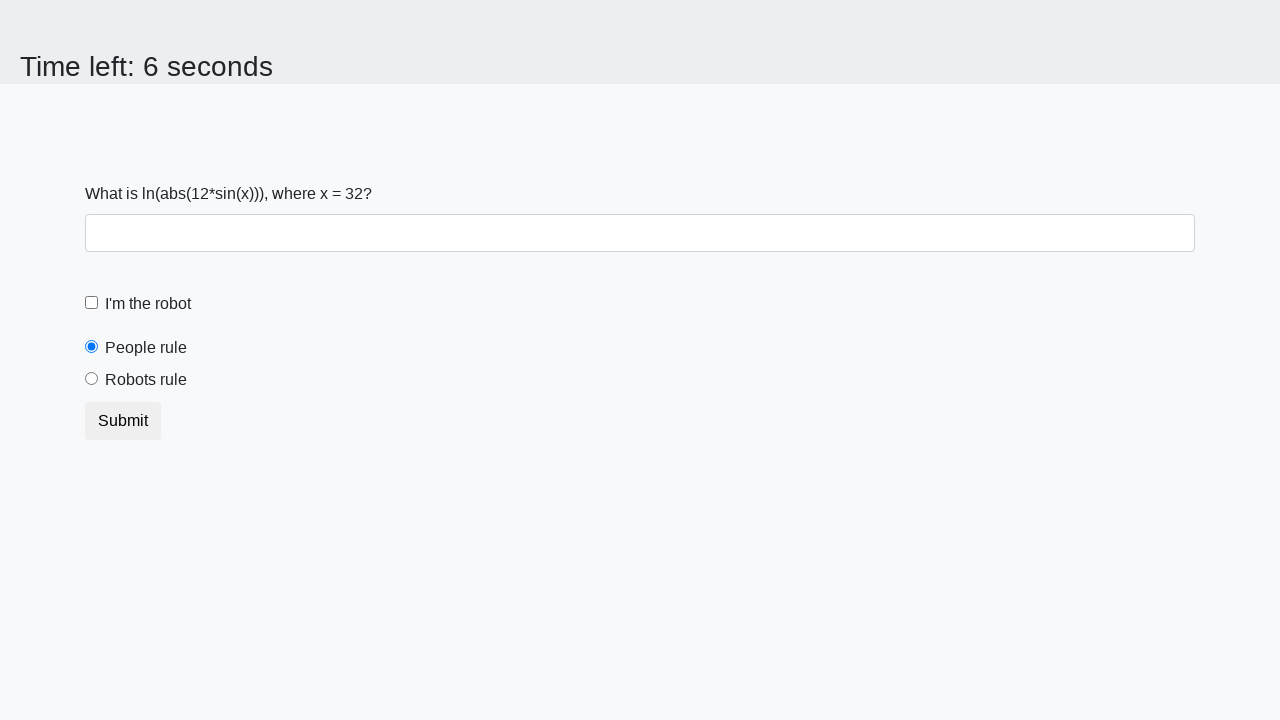

Located the input_value element
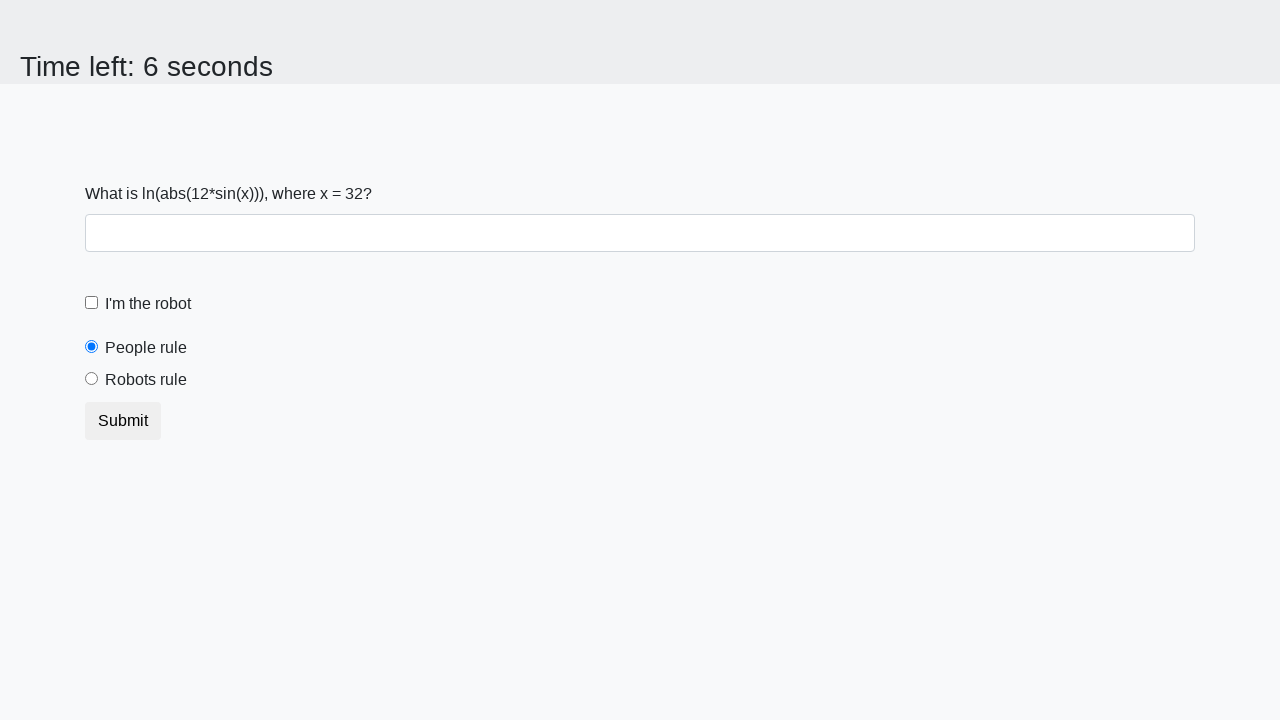

Read x value from page: 32
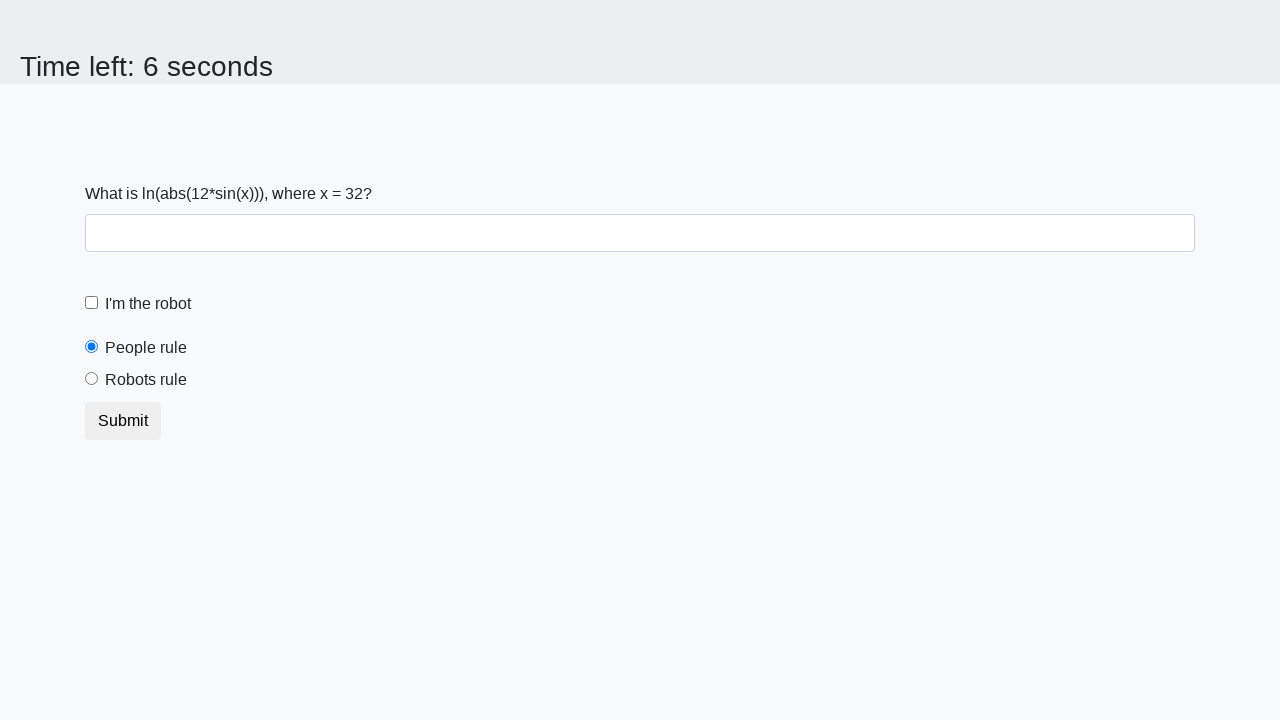

Calculated logarithmic formula result: 1.8896602564035085
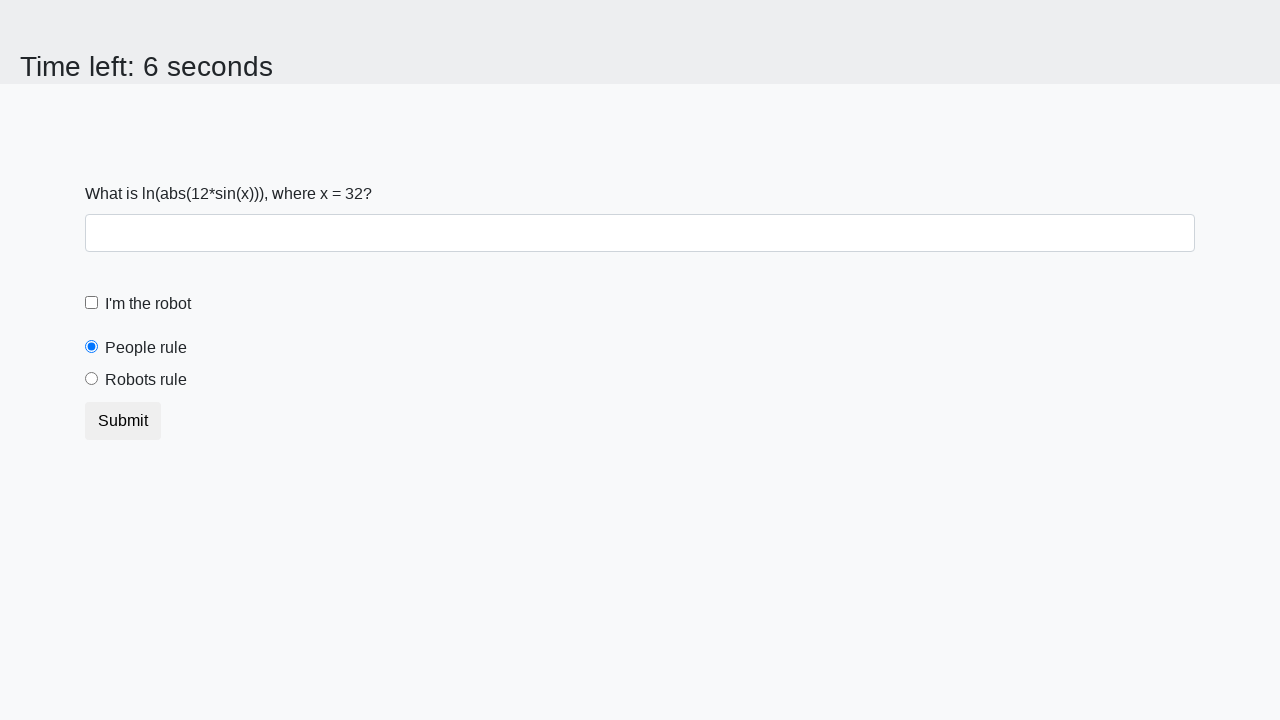

Filled answer field with calculated value: 1.8896602564035085 on #answer
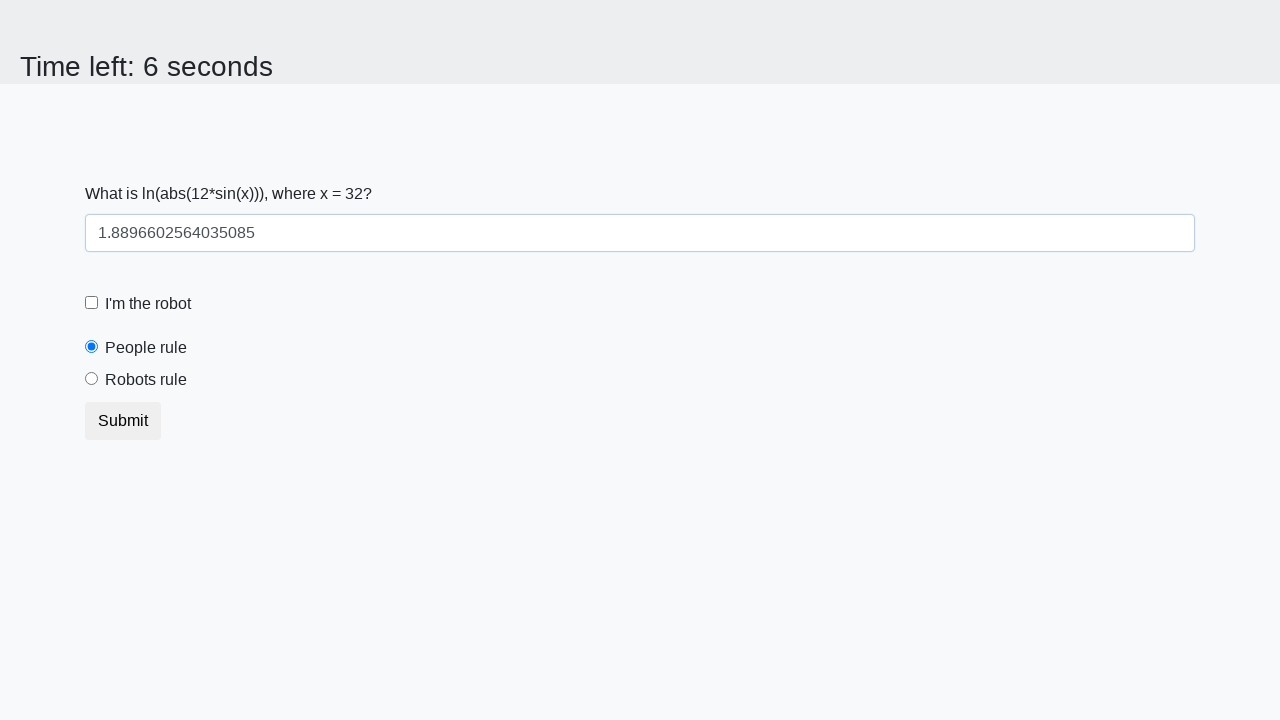

Checked the robot checkbox at (92, 303) on #robotCheckbox
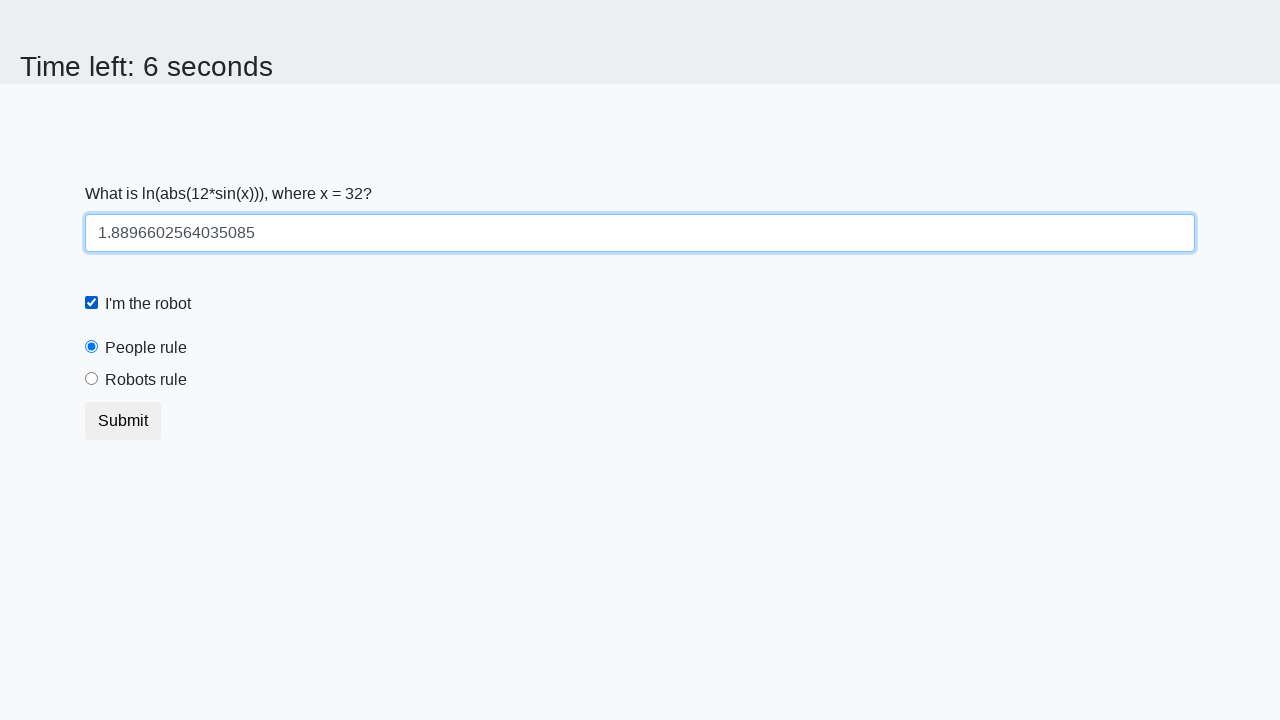

Checked the robots rule checkbox at (92, 379) on #robotsRule
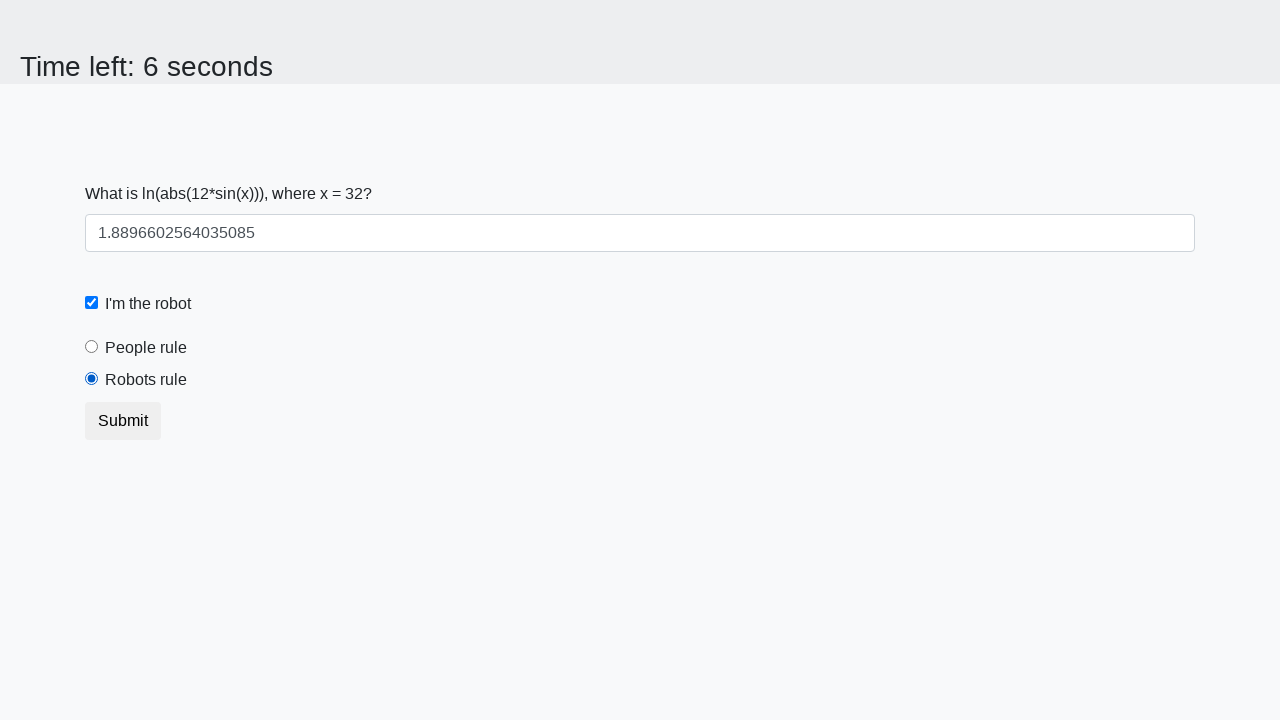

Clicked the Submit button at (123, 421) on xpath=//button[contains(text(), 'Submit')]
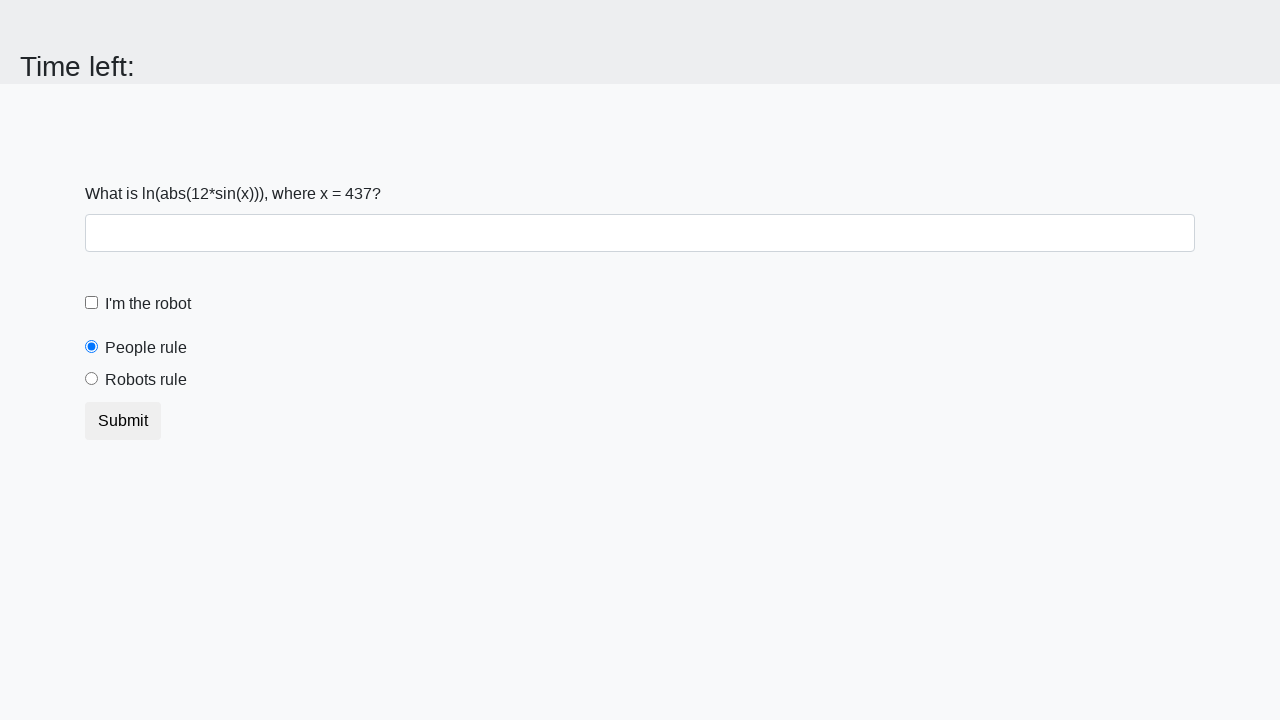

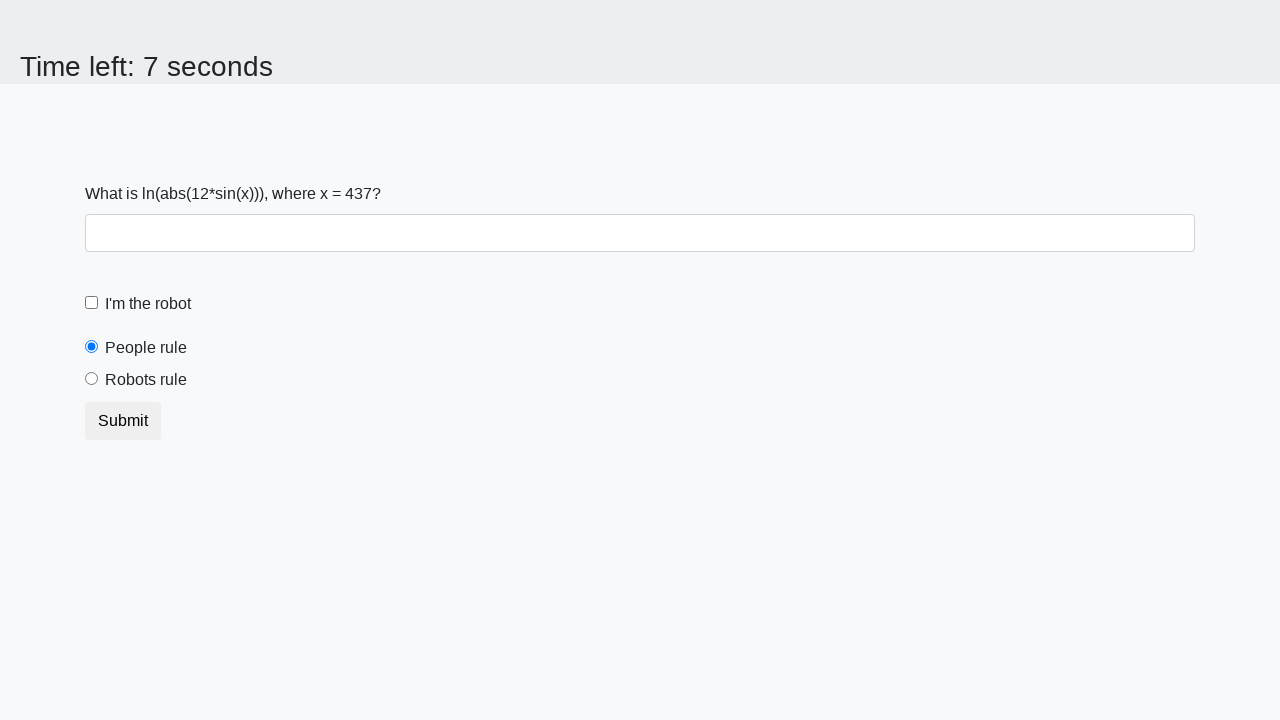